Tests that the Browse Languages menu contains a 'C' submenu category

Starting URL: http://www.99-bottles-of-beer.net/

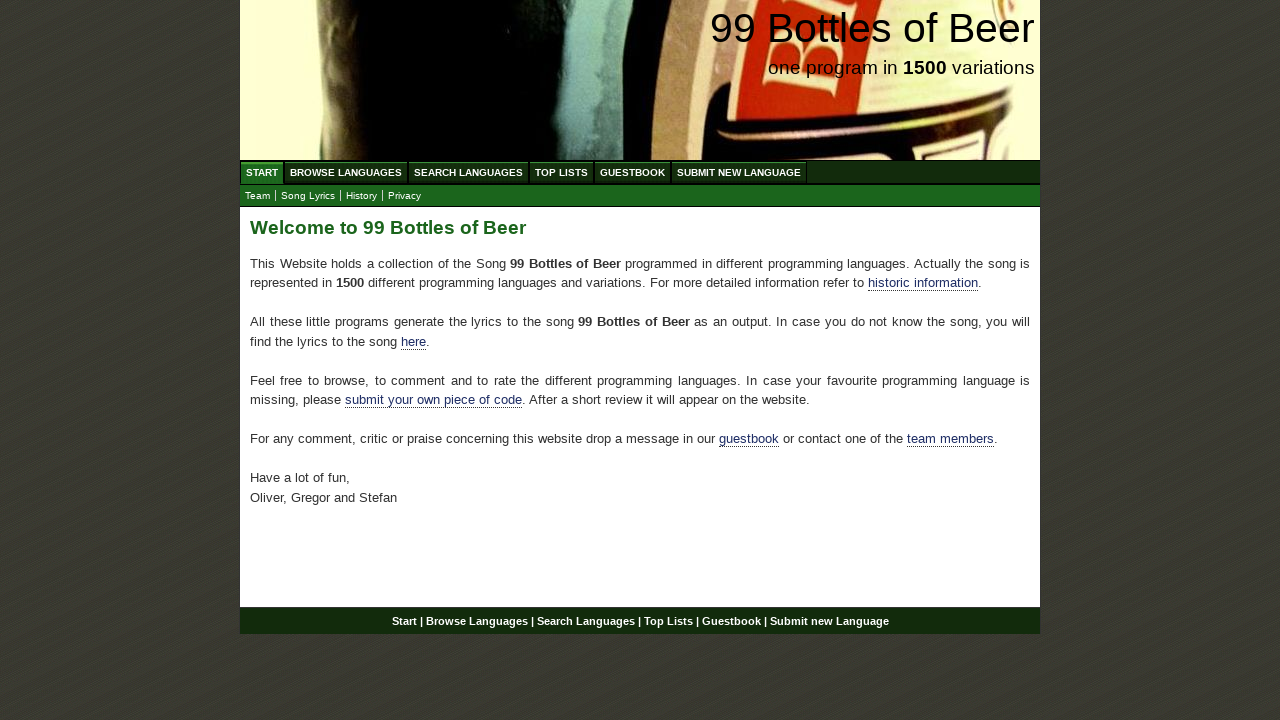

Clicked Browse Languages menu at (346, 172) on a[href='/abc.html']
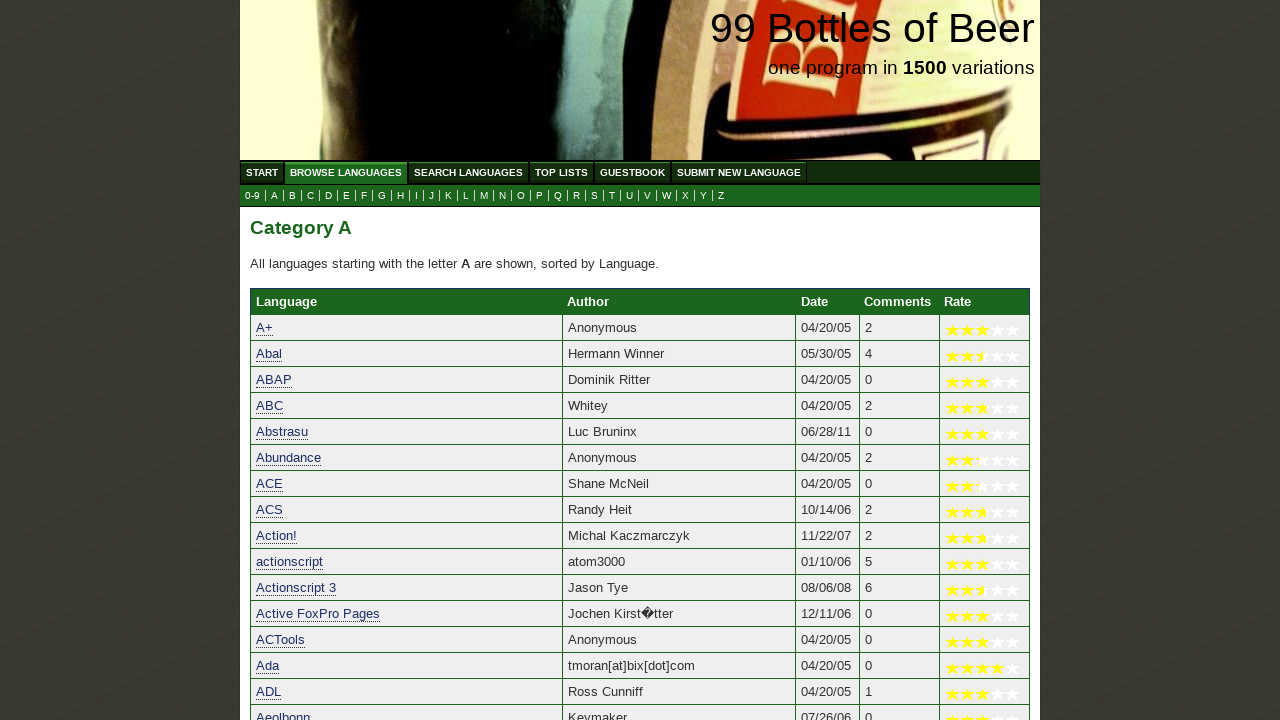

Located C submenu element
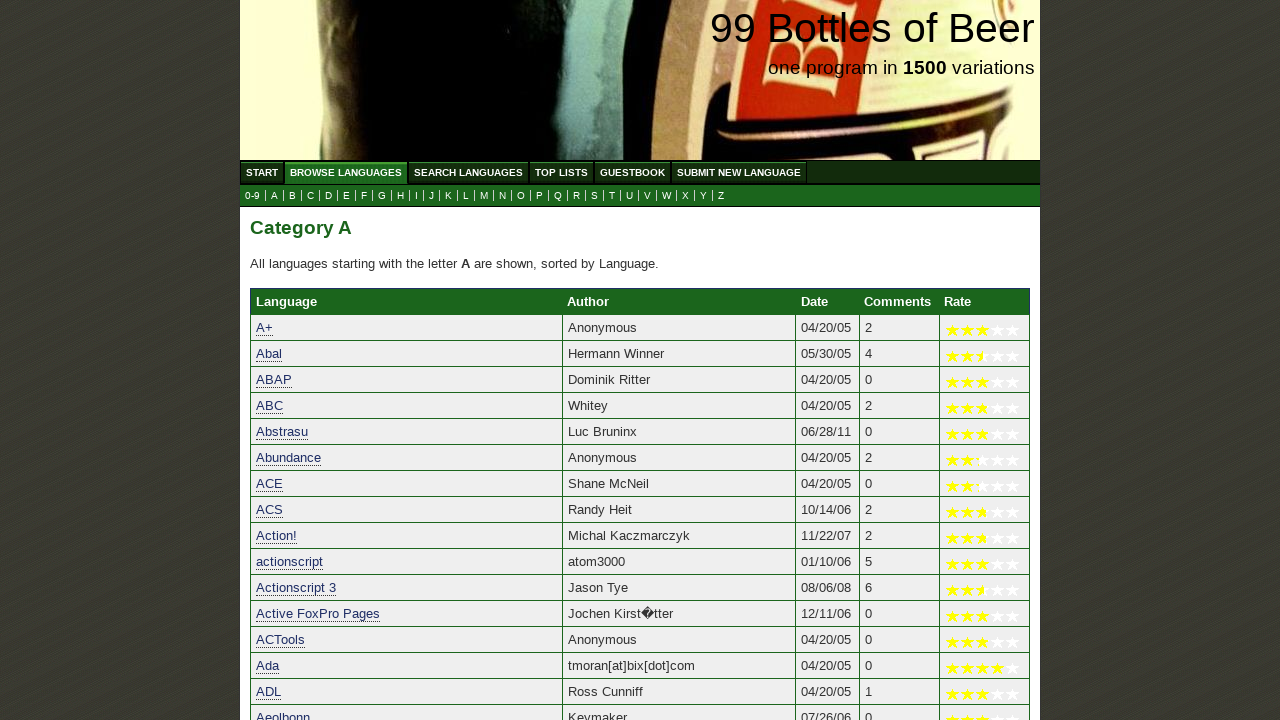

C submenu loaded and became visible
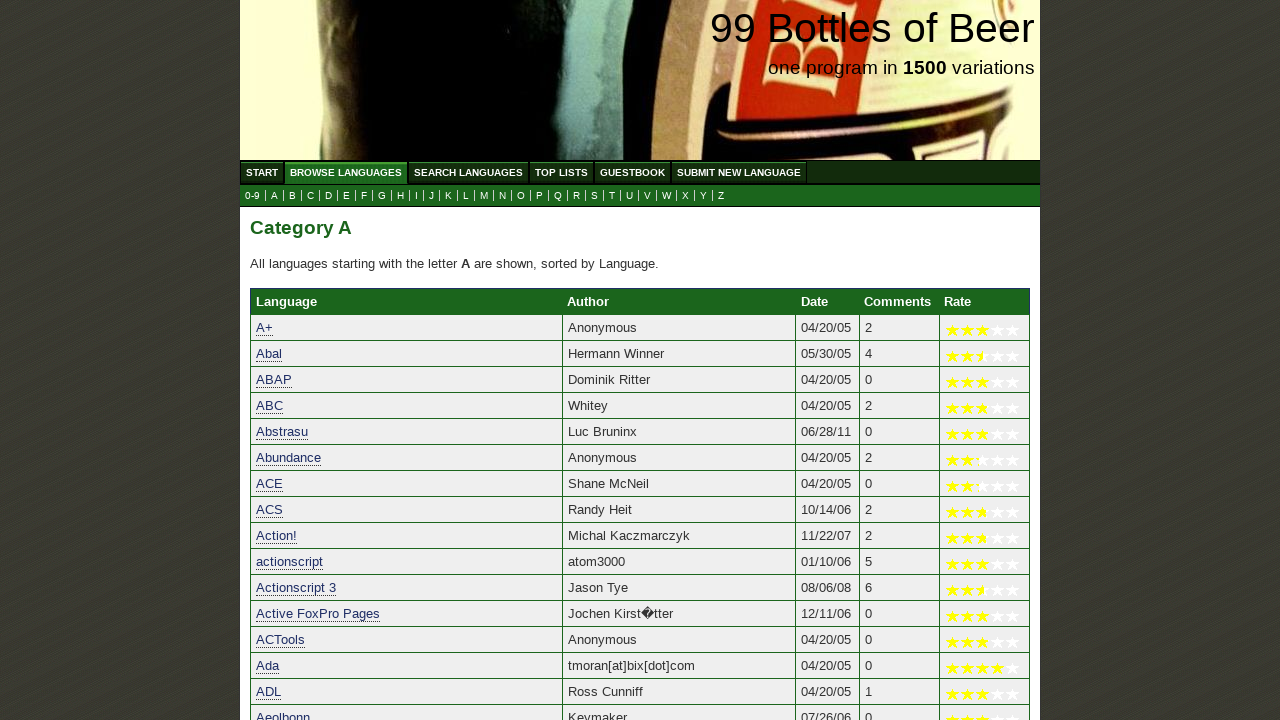

Verified C submenu text content equals 'C'
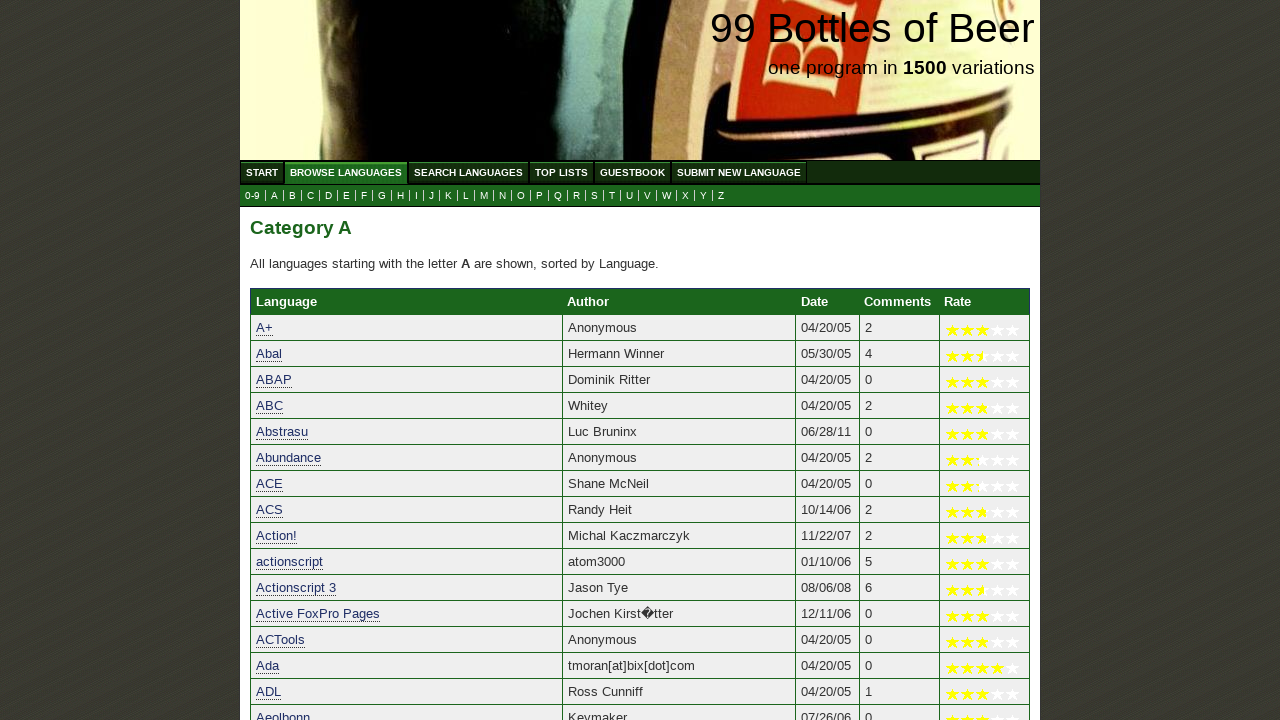

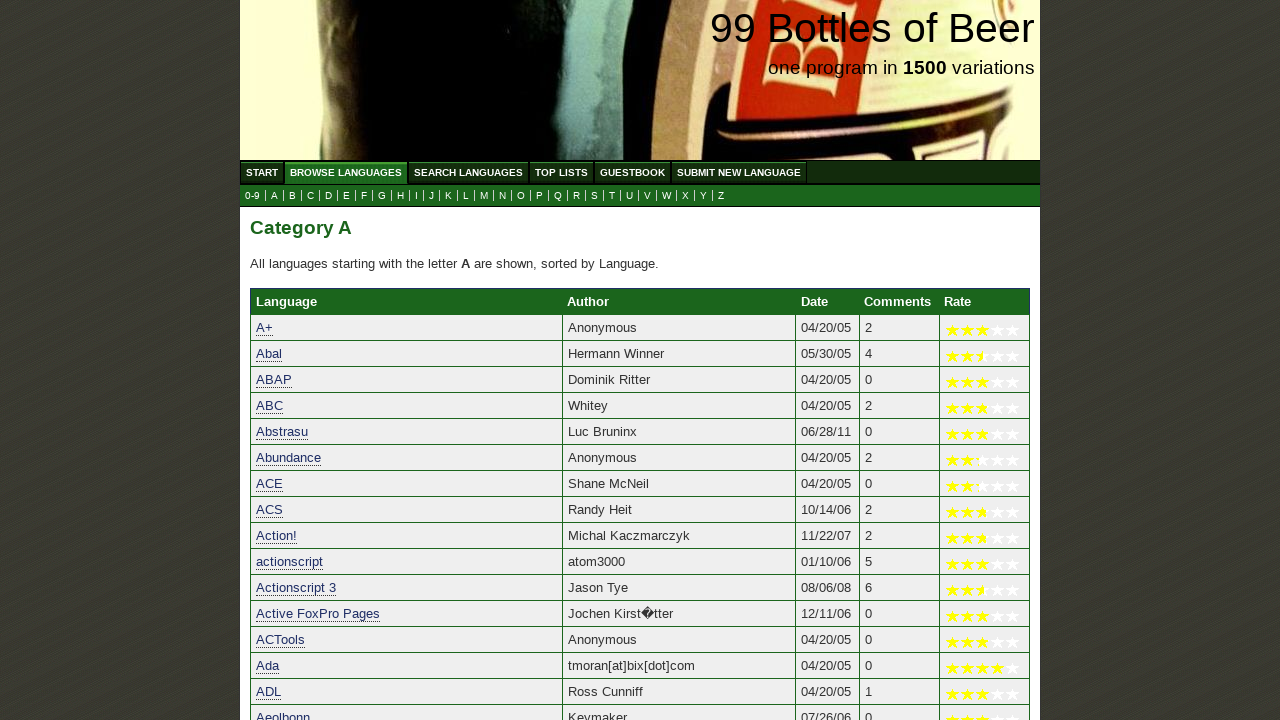